Tests login with random invalid credentials to verify error handling

Starting URL: https://www.saucedemo.com

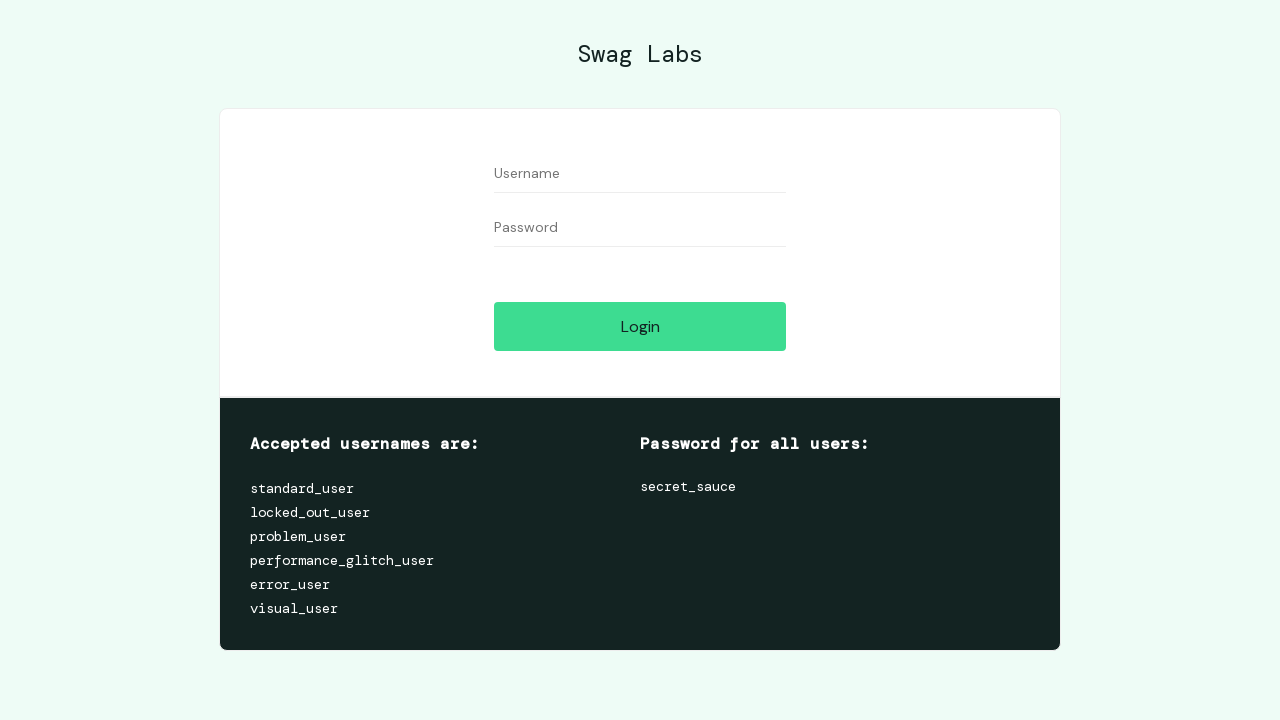

Filled username field with random invalid credentials 'testuser_8472' on #user-name
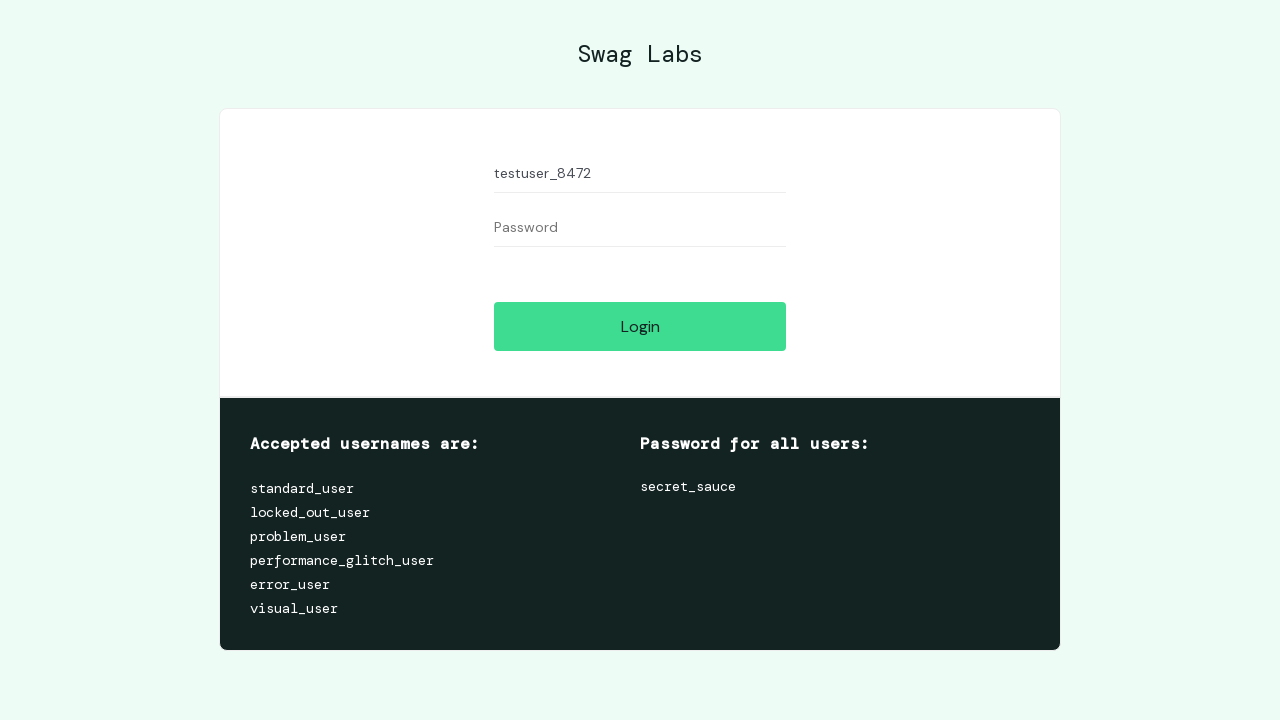

Filled password field with random invalid credentials 'Pass1234!' on #password
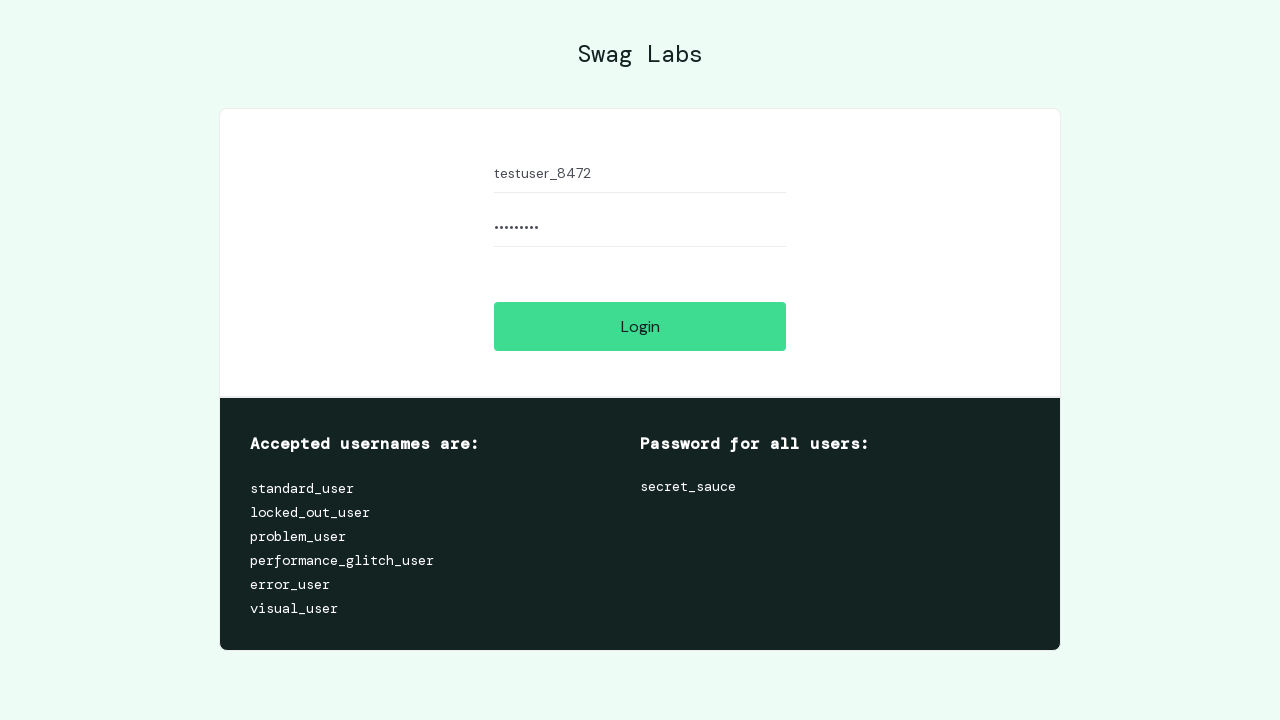

Clicked login button to submit invalid credentials at (640, 326) on #login-button
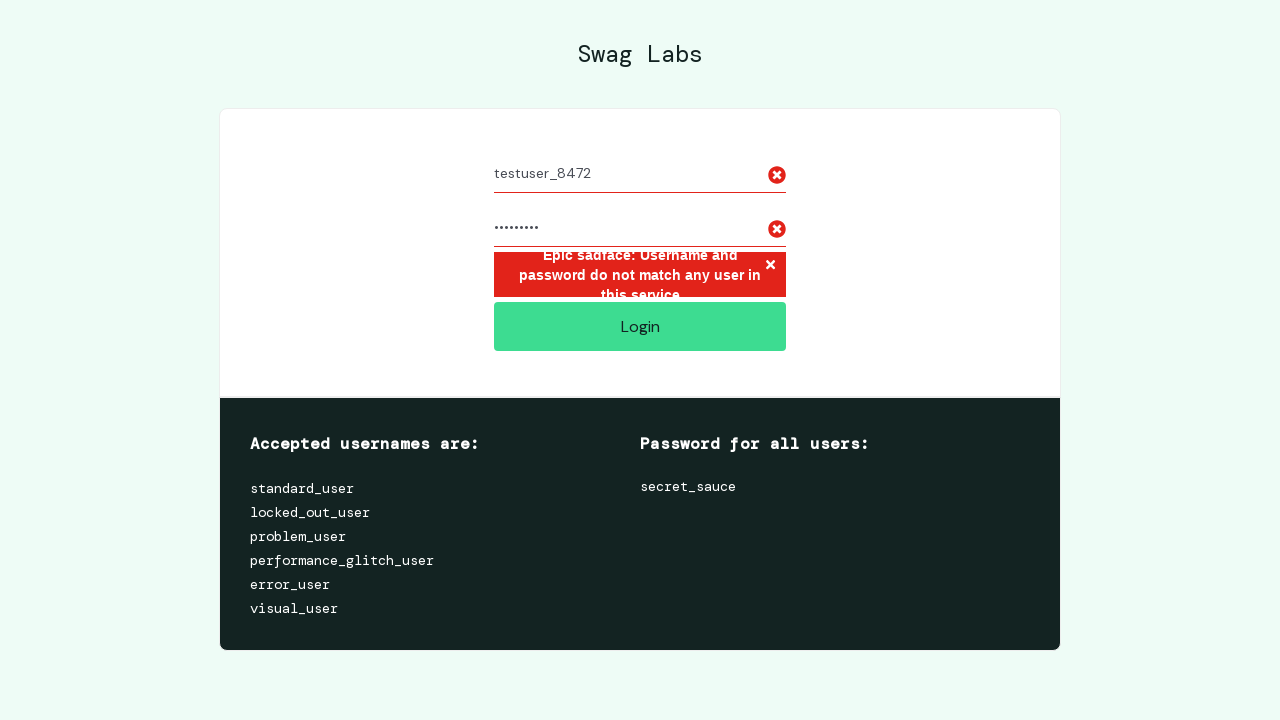

Error message container appeared, confirming error handling for invalid login
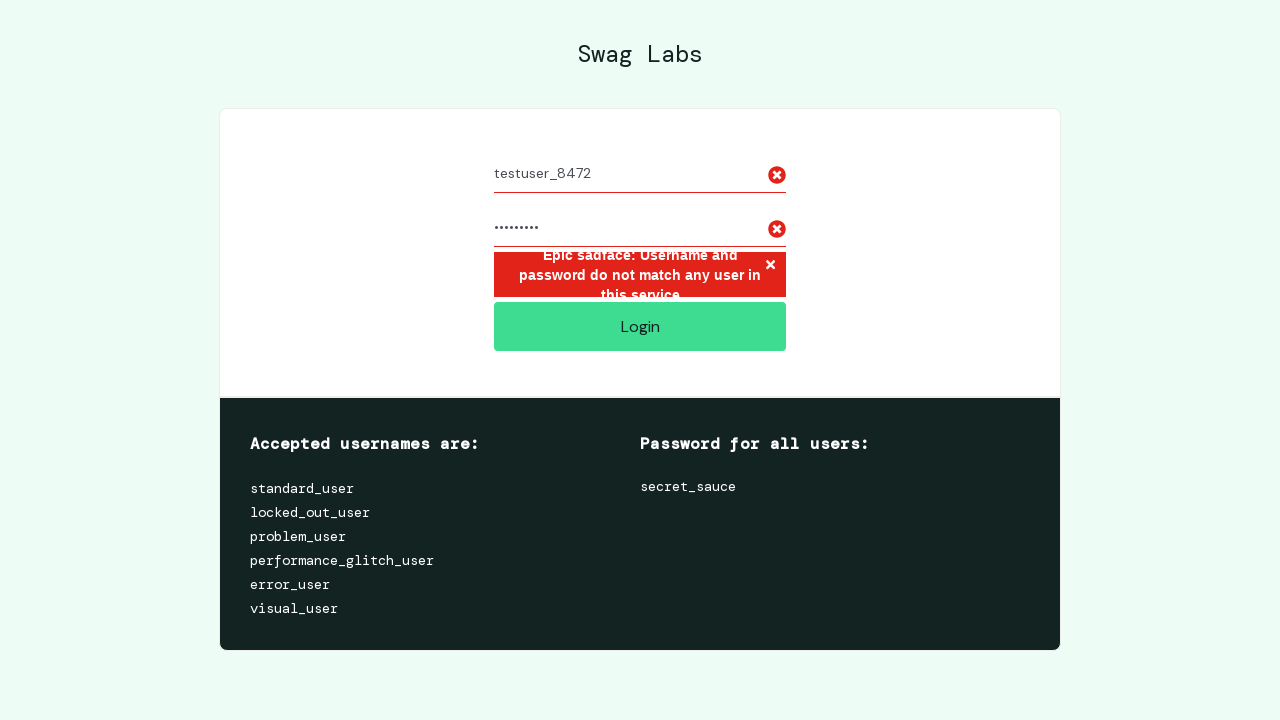

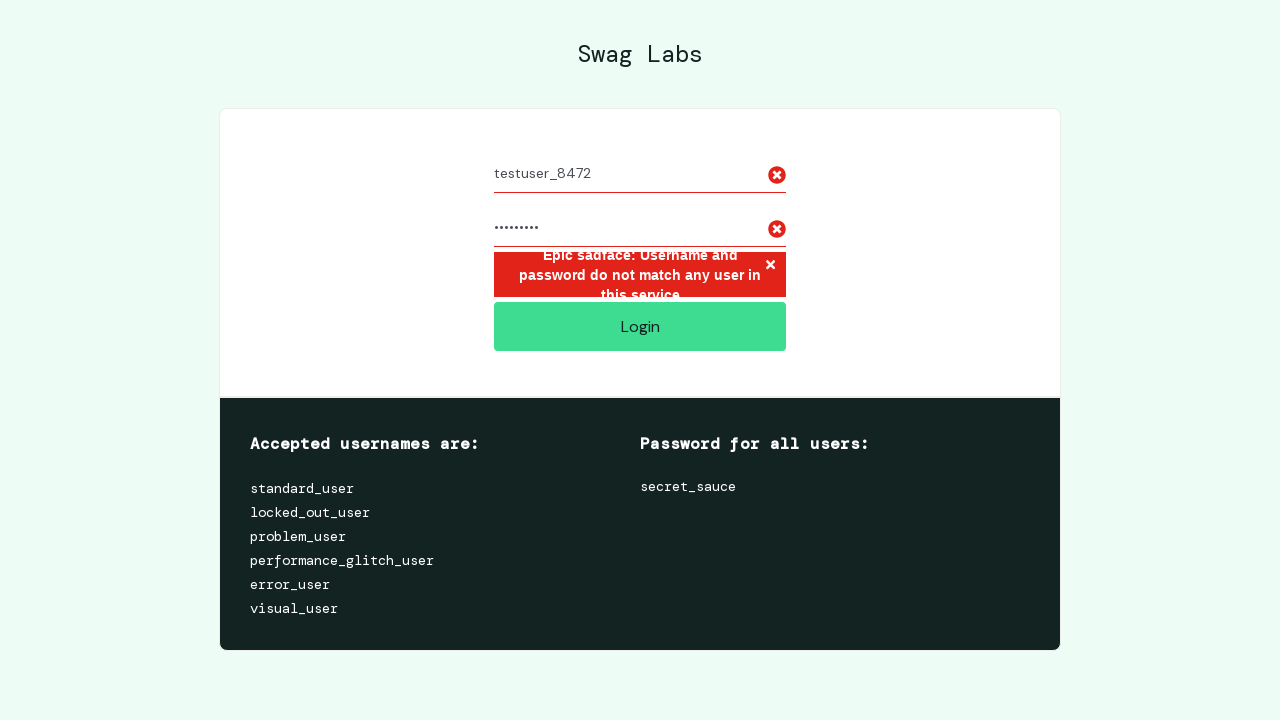